Tests dynamic content loading by clicking a Start button and waiting for the "Hello World!" message to appear on the page.

Starting URL: https://www.practice-ucodeacademy.com/dynamic_loading/2

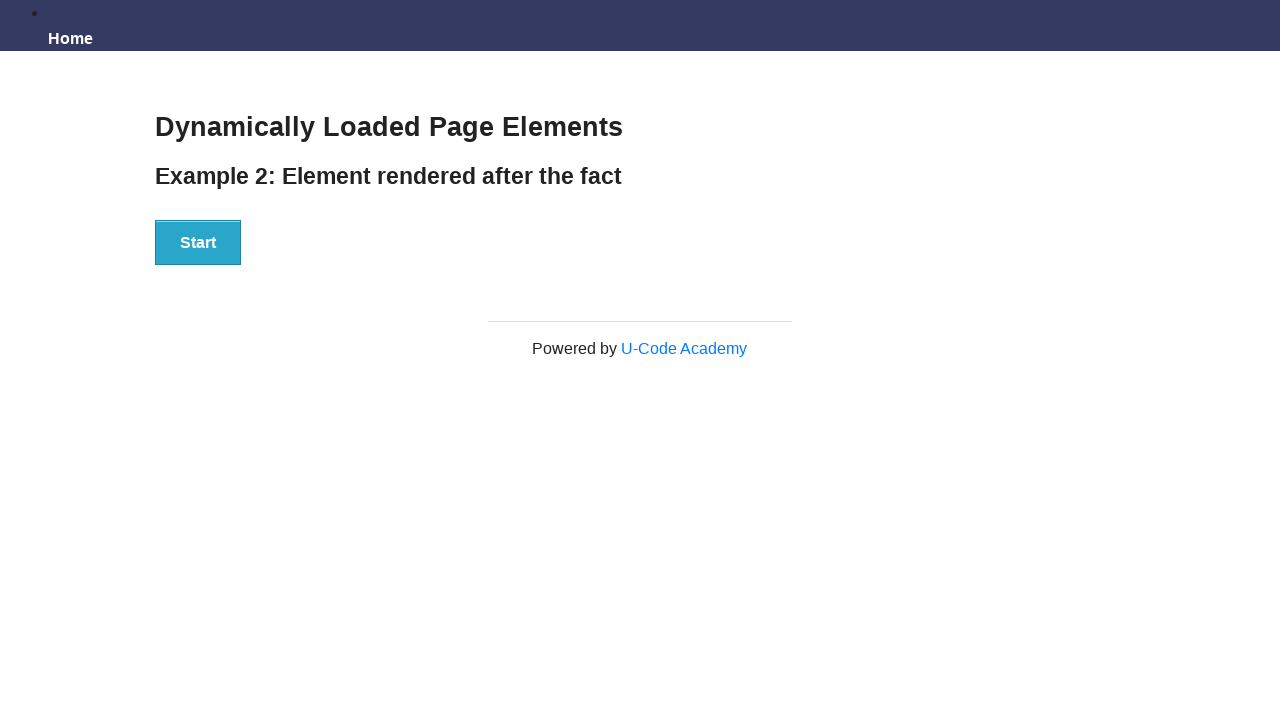

Clicked the Start button to trigger dynamic loading at (198, 242) on xpath=//button[text()='Start']
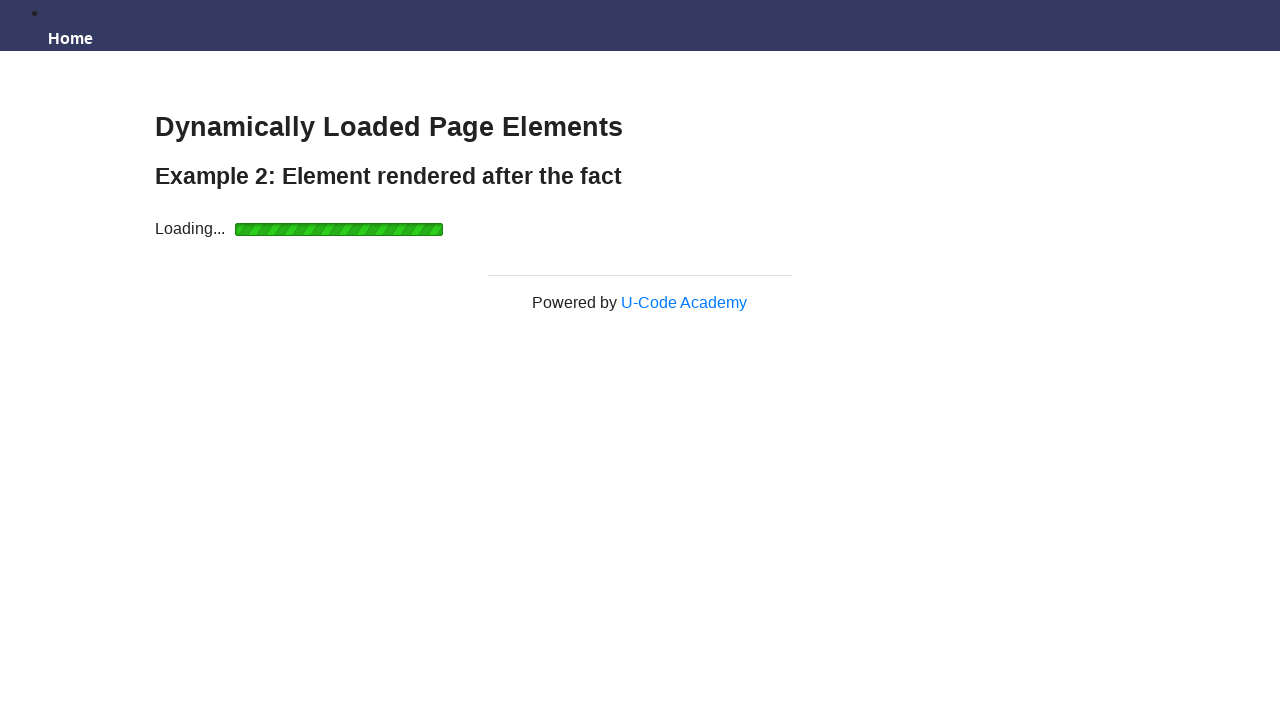

Waited for the finish message element to appear
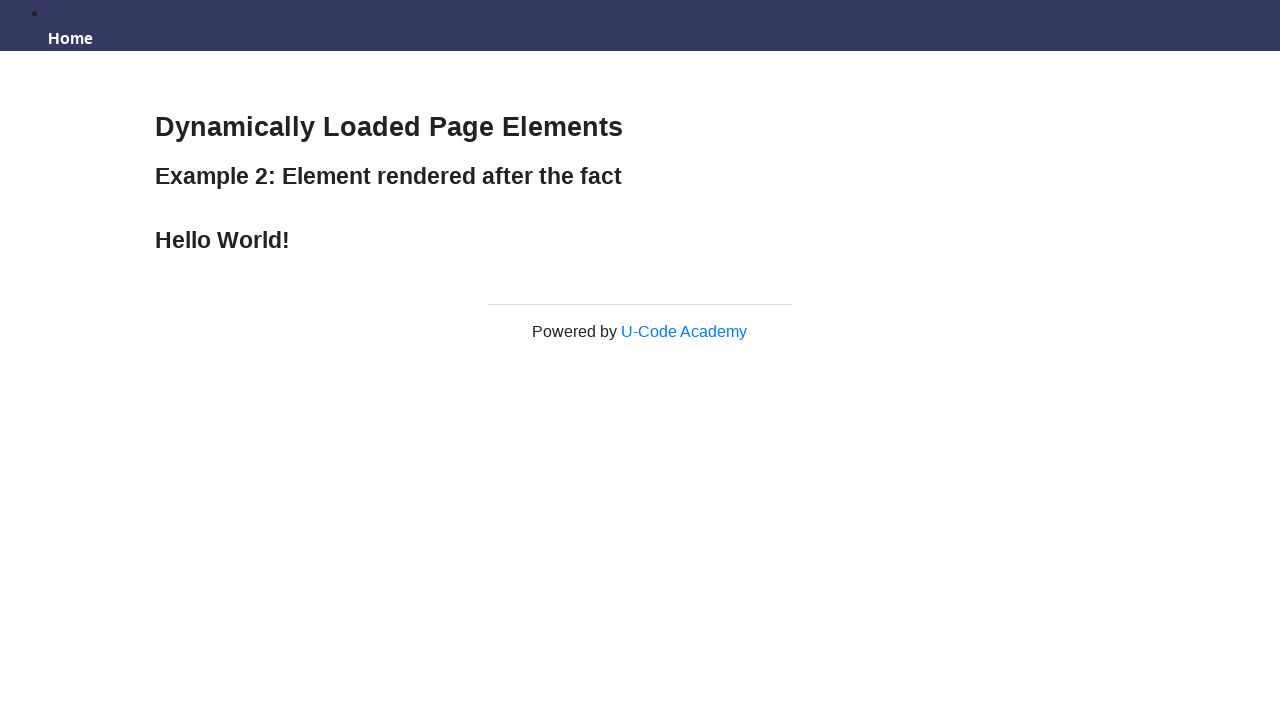

Retrieved the message text from the finish element
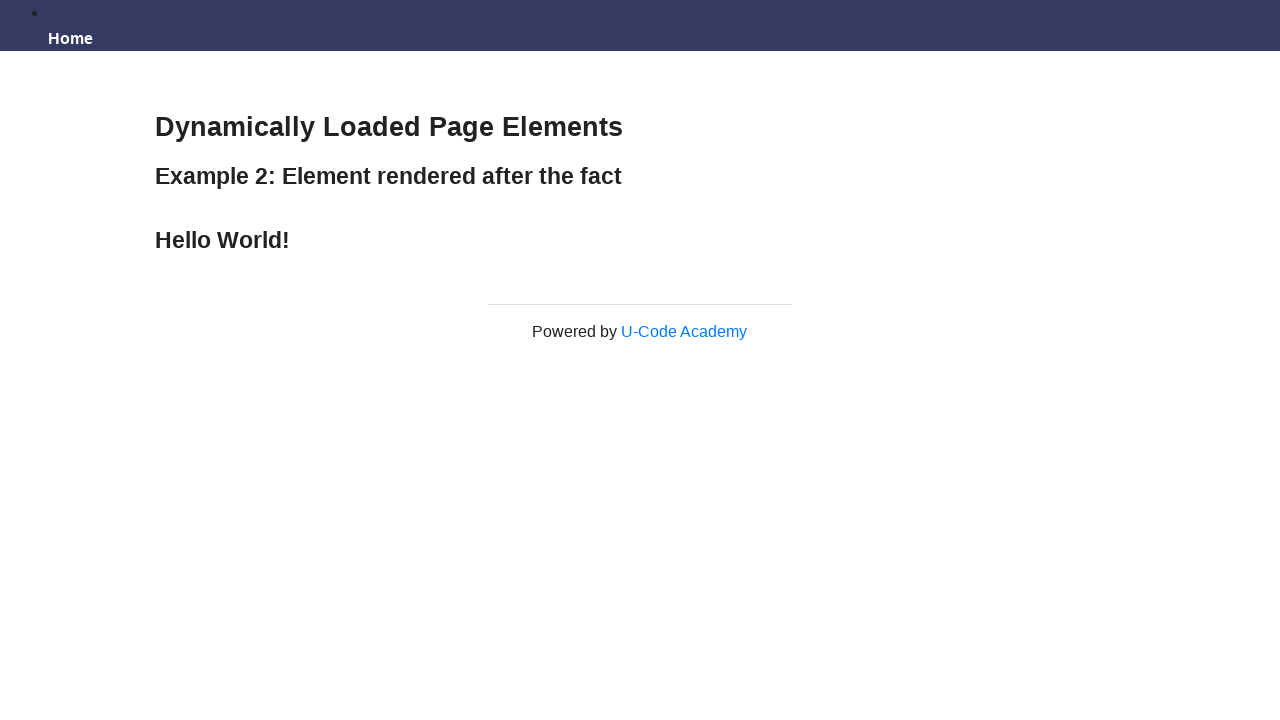

Verified that the message text is 'Hello World!'
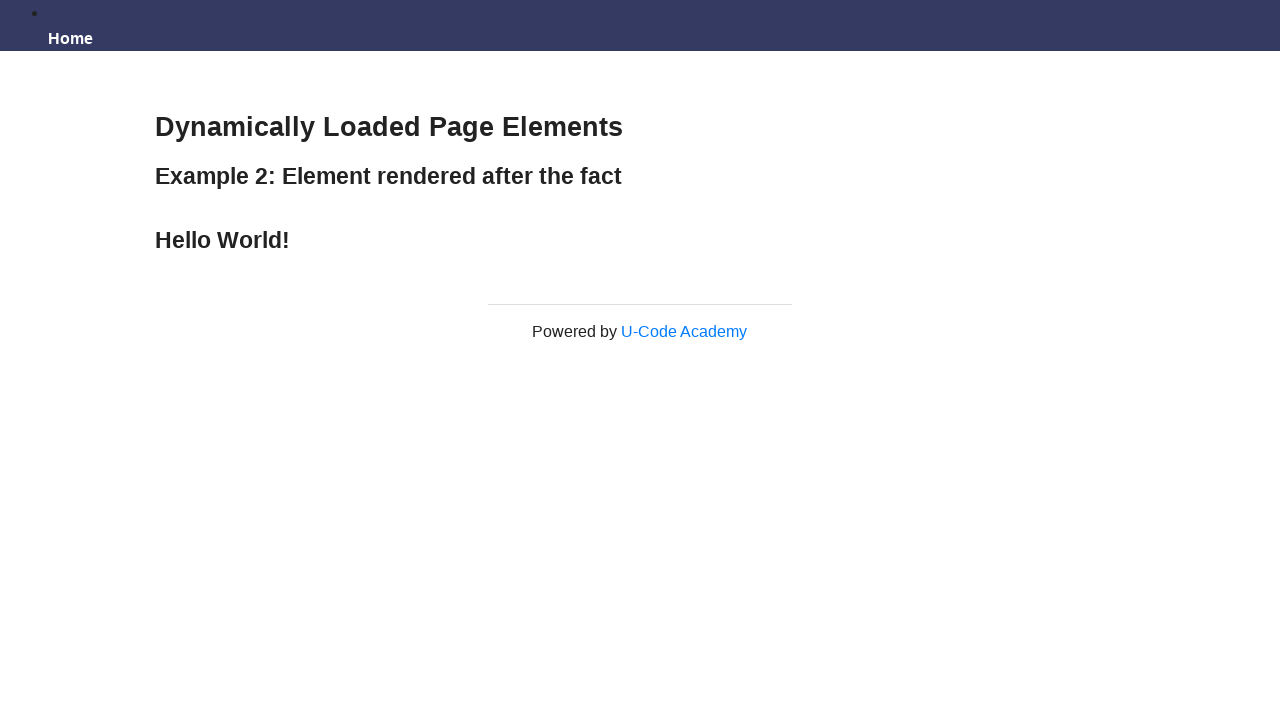

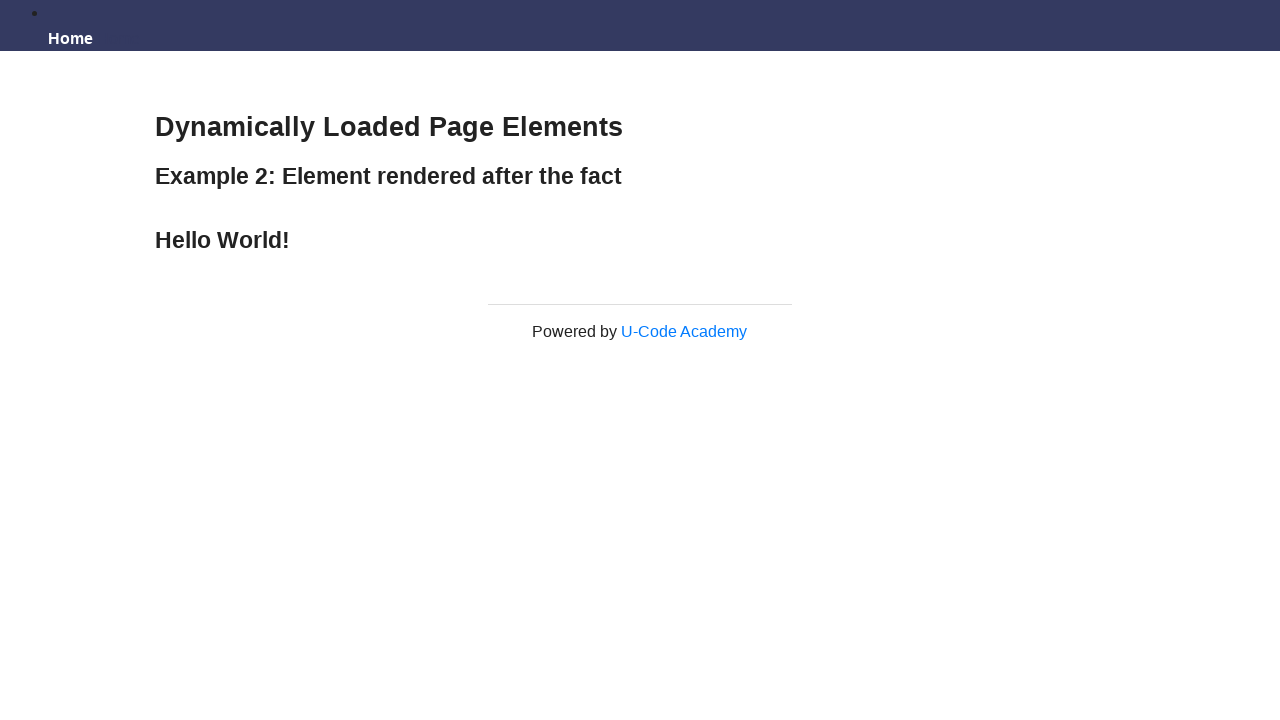